Tests dropdown selection functionality by selecting currency options using different methods (by index, visible text, and value)

Starting URL: https://rahulshettyacademy.com/dropdownsPractise/

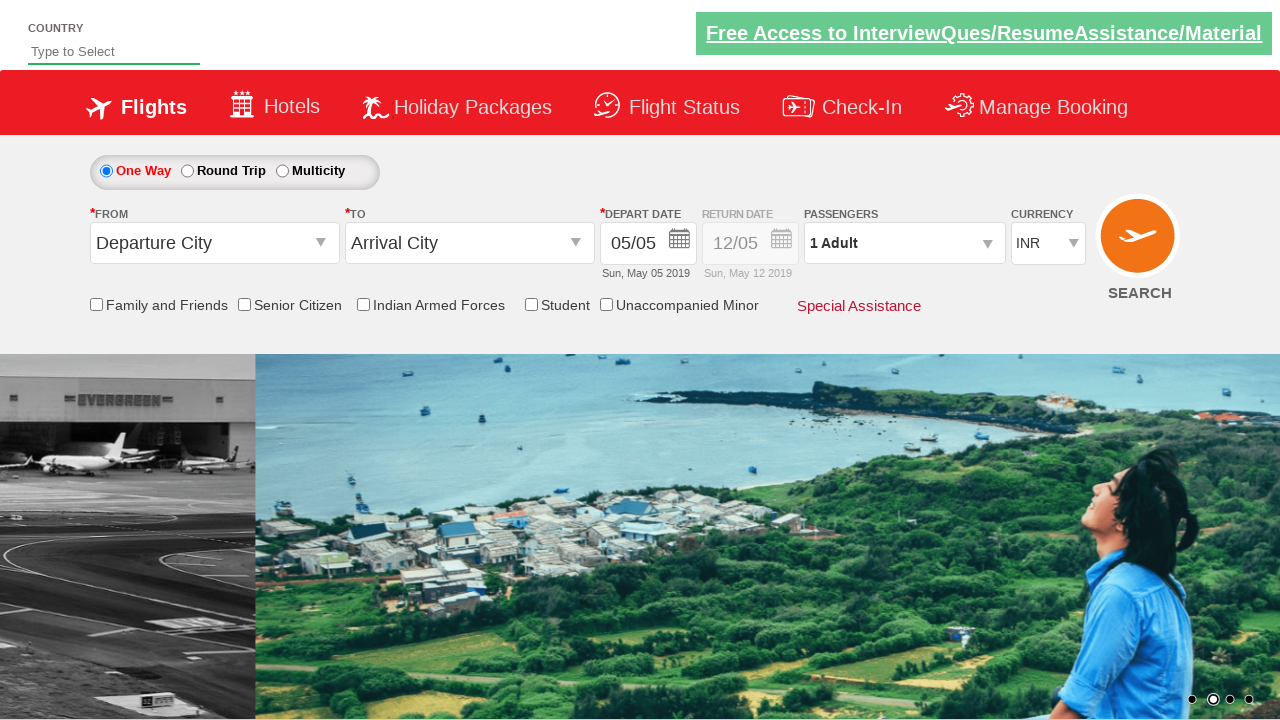

Located currency dropdown element
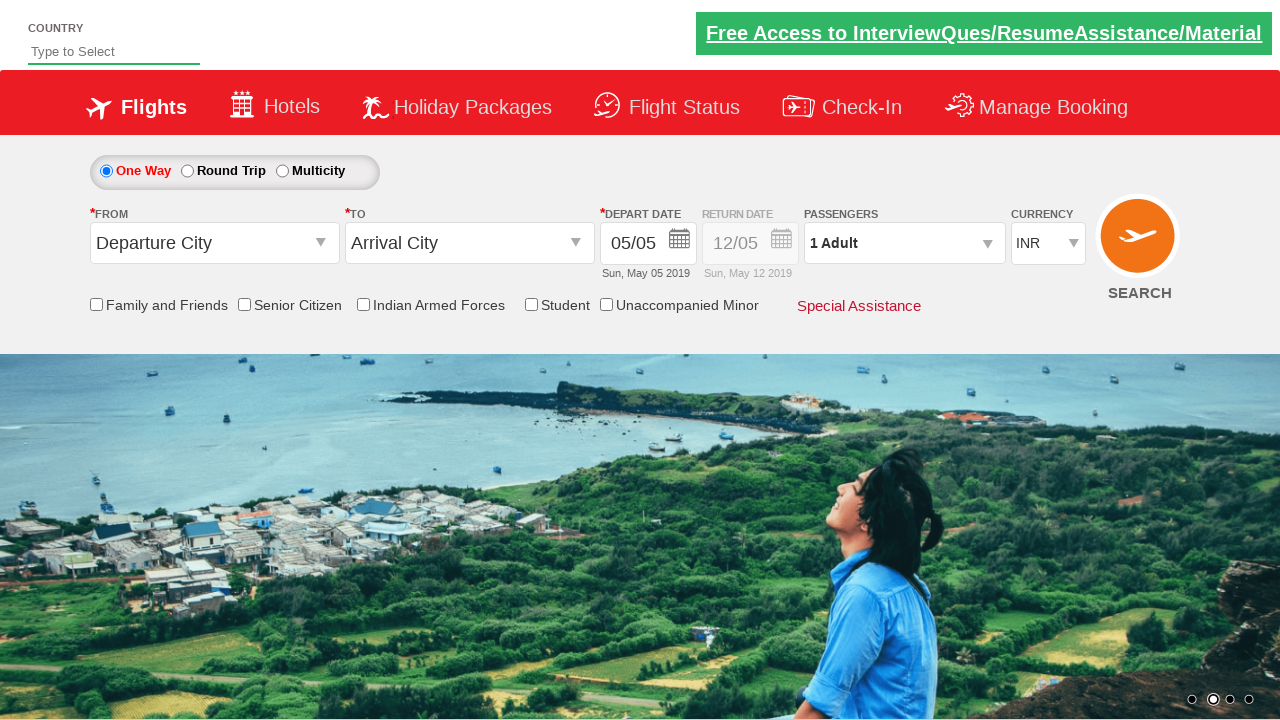

Selected dropdown option by index 2 (3rd option) on select[id*='DropDownListCurrency']
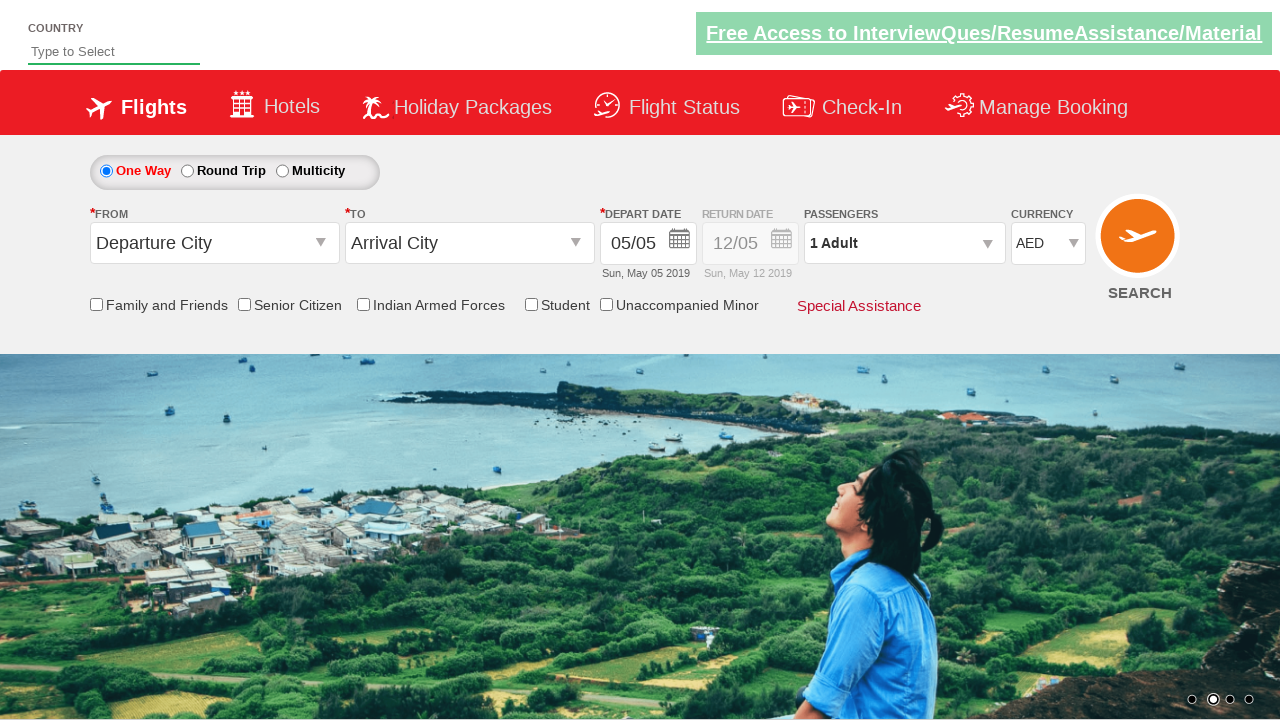

Selected dropdown option by visible text 'USD' on select[id*='DropDownListCurrency']
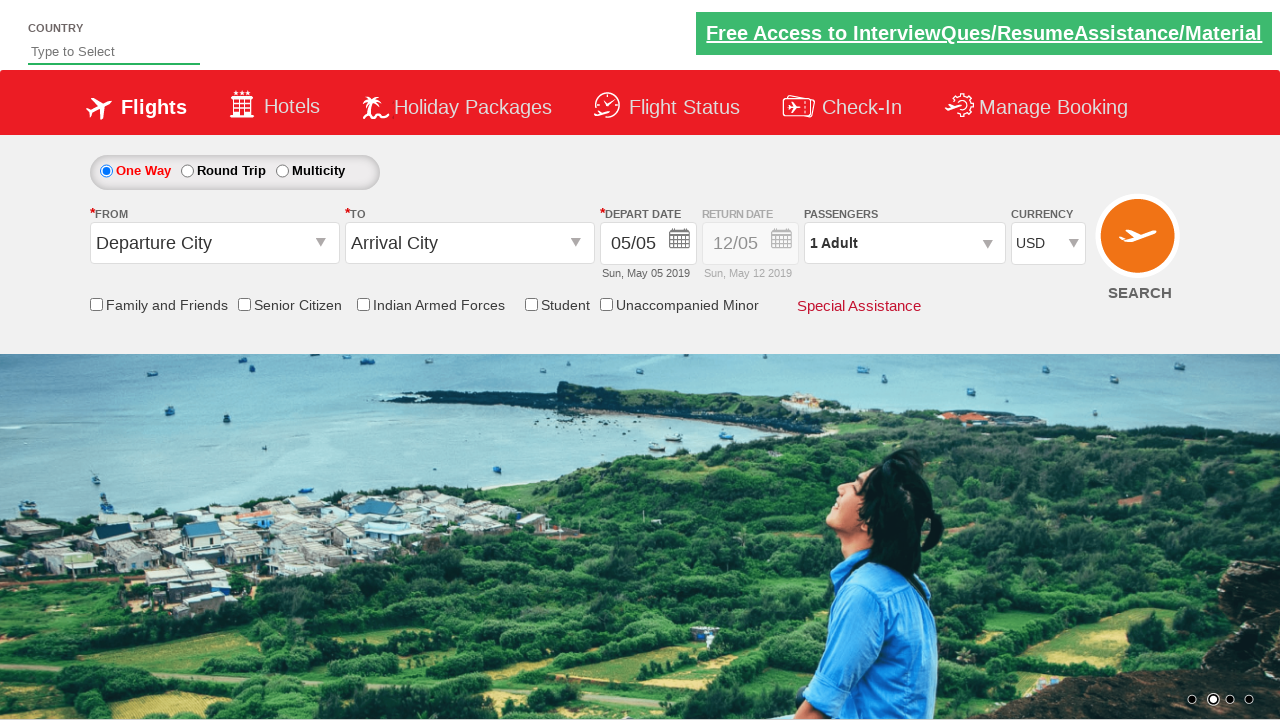

Selected dropdown option by value 'INR' on select[id*='DropDownListCurrency']
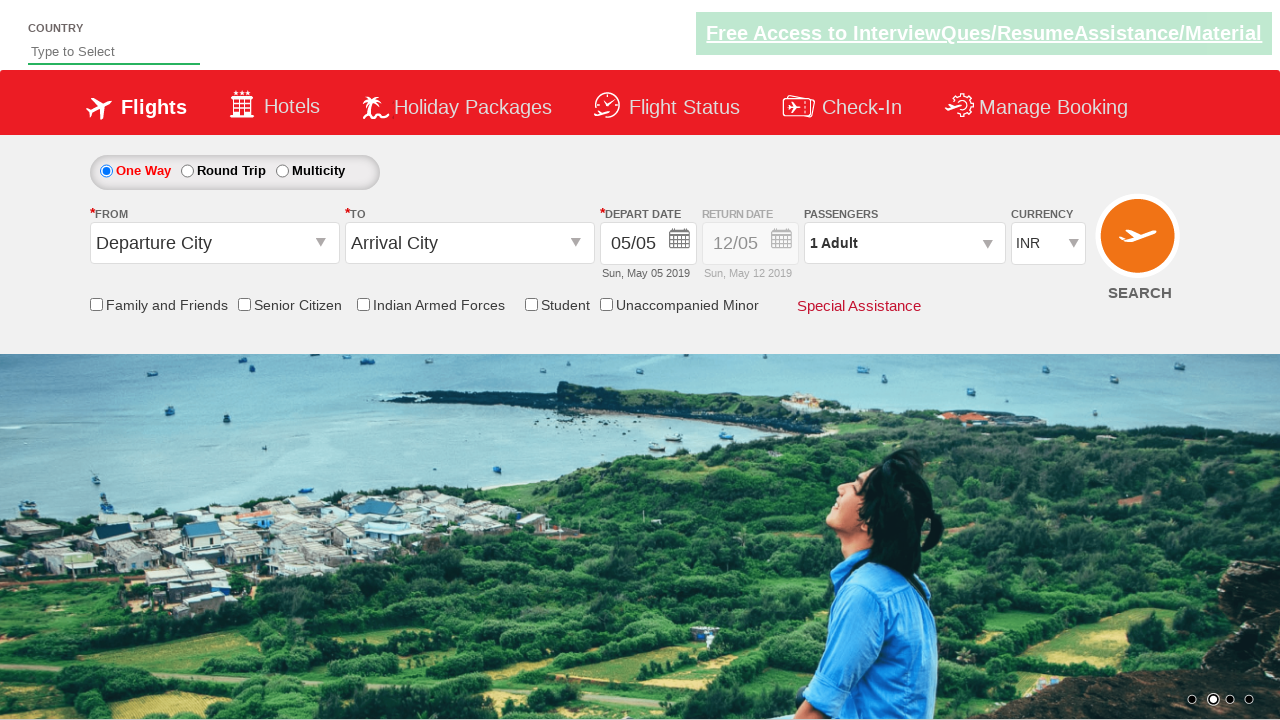

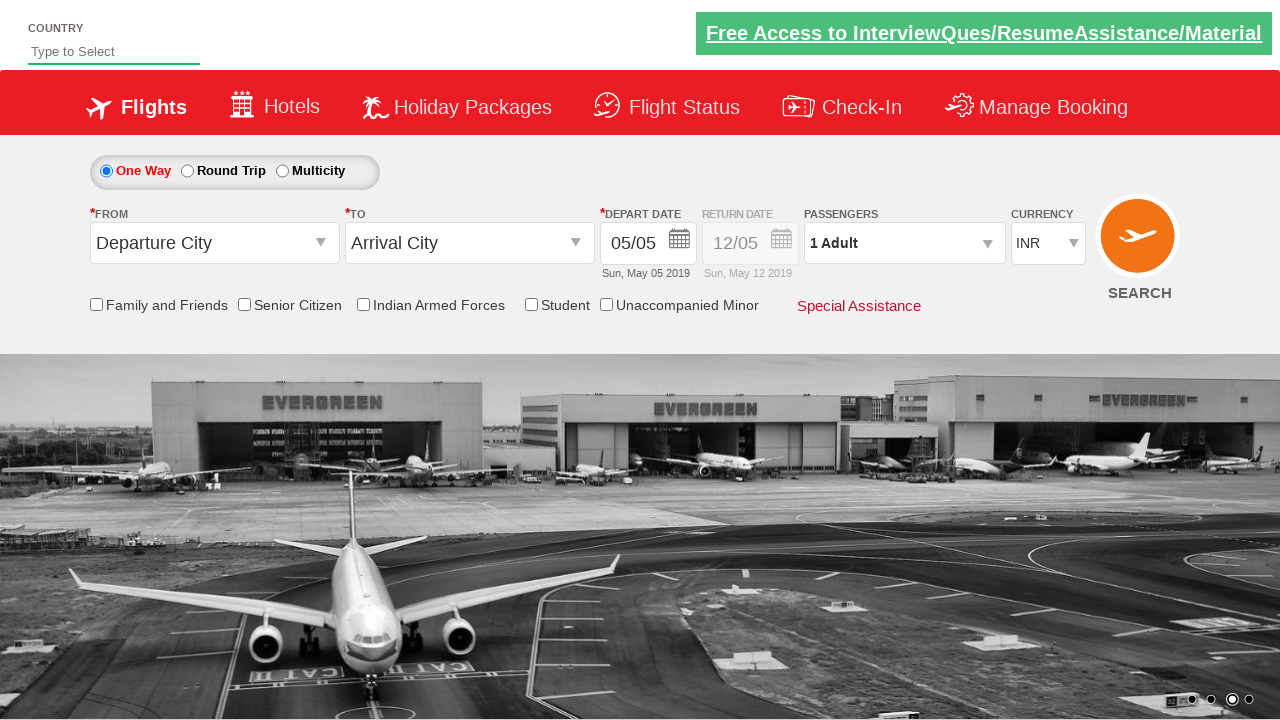